Tests a slow calculator web application by performing a simple addition (1 + 3) and verifying the result equals 4.

Starting URL: https://bonigarcia.dev/selenium-webdriver-java/slow-calculator.html

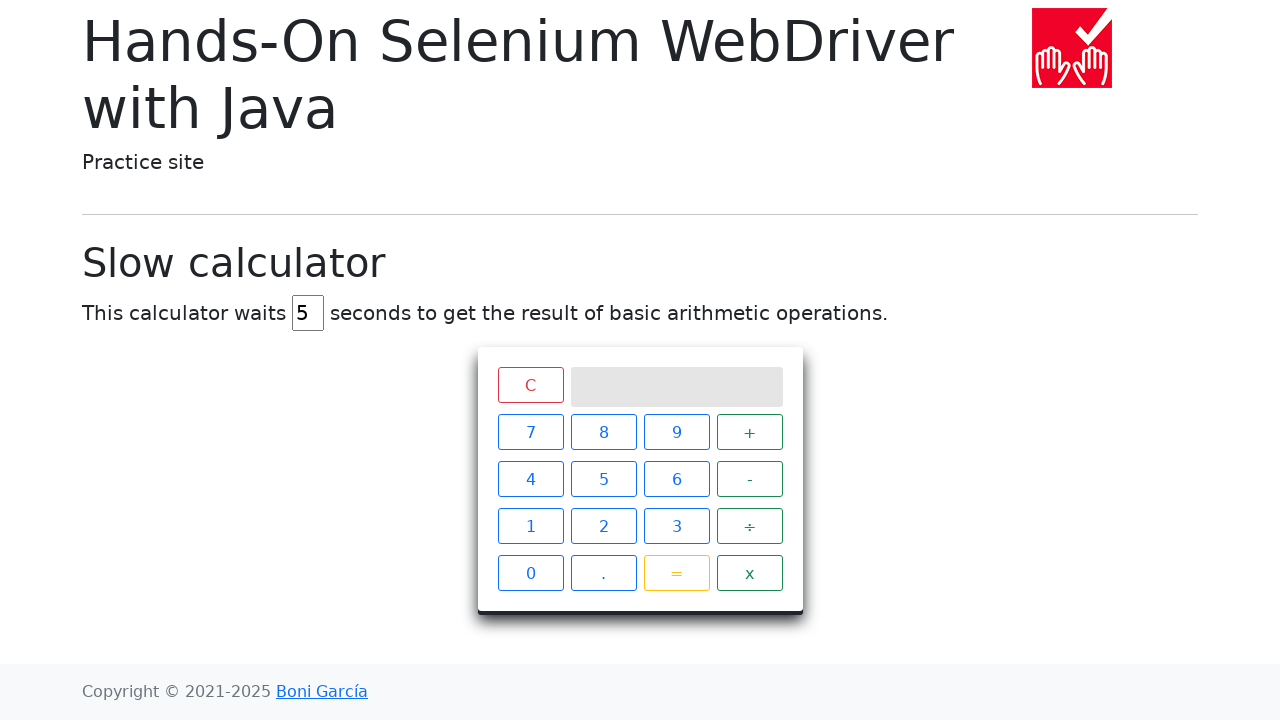

Clicked button '1' on calculator at (530, 526) on xpath=//span[text()='1']
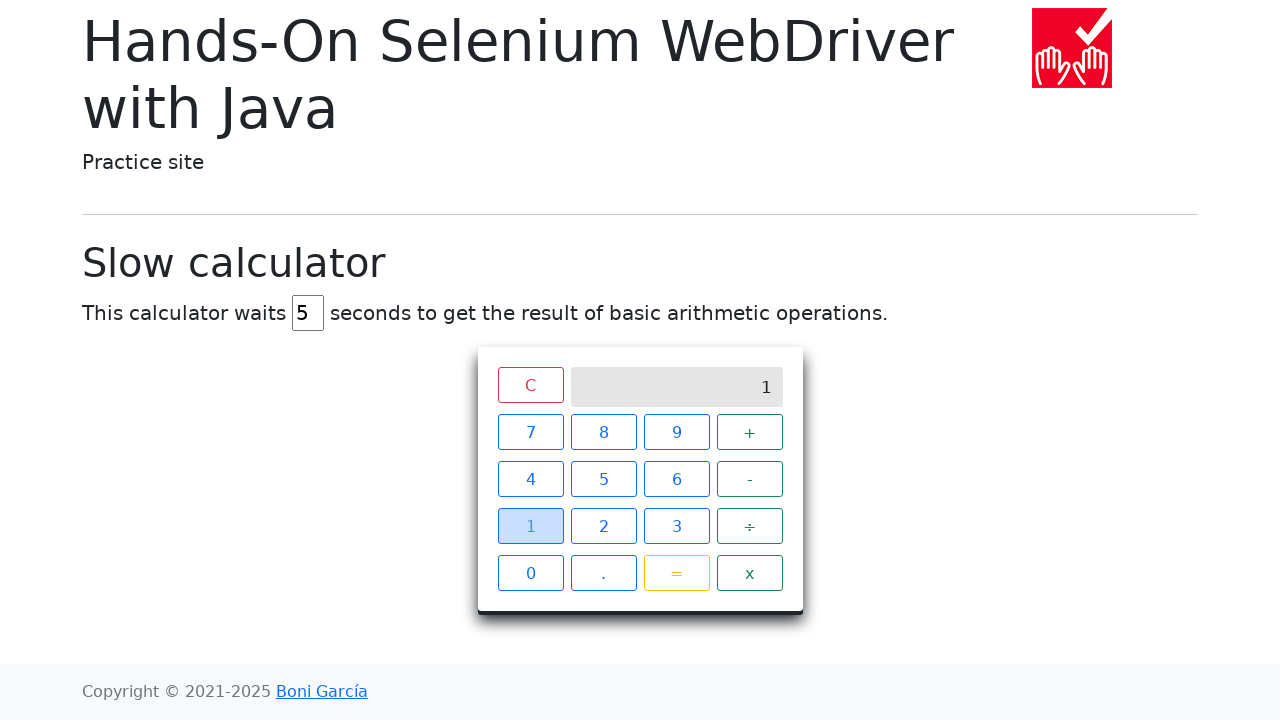

Clicked button '+' on calculator at (750, 432) on xpath=//span[text()='+']
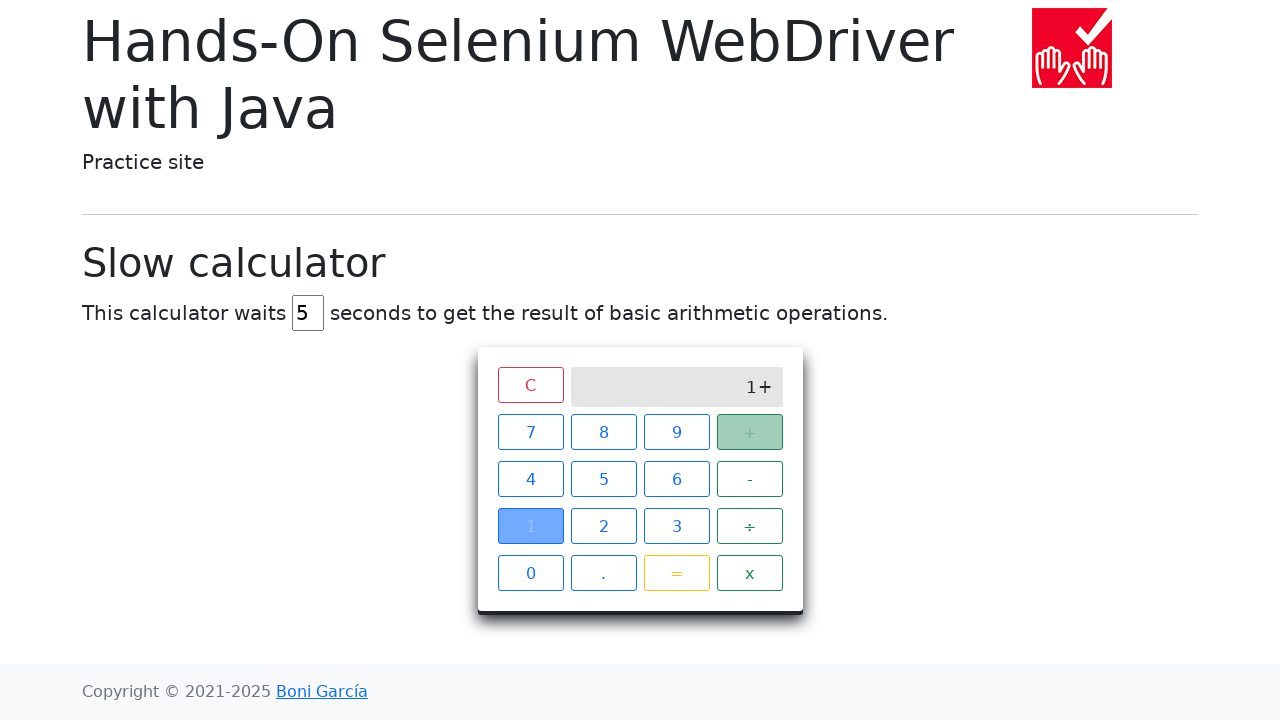

Clicked button '3' on calculator at (676, 526) on xpath=//span[text()='3']
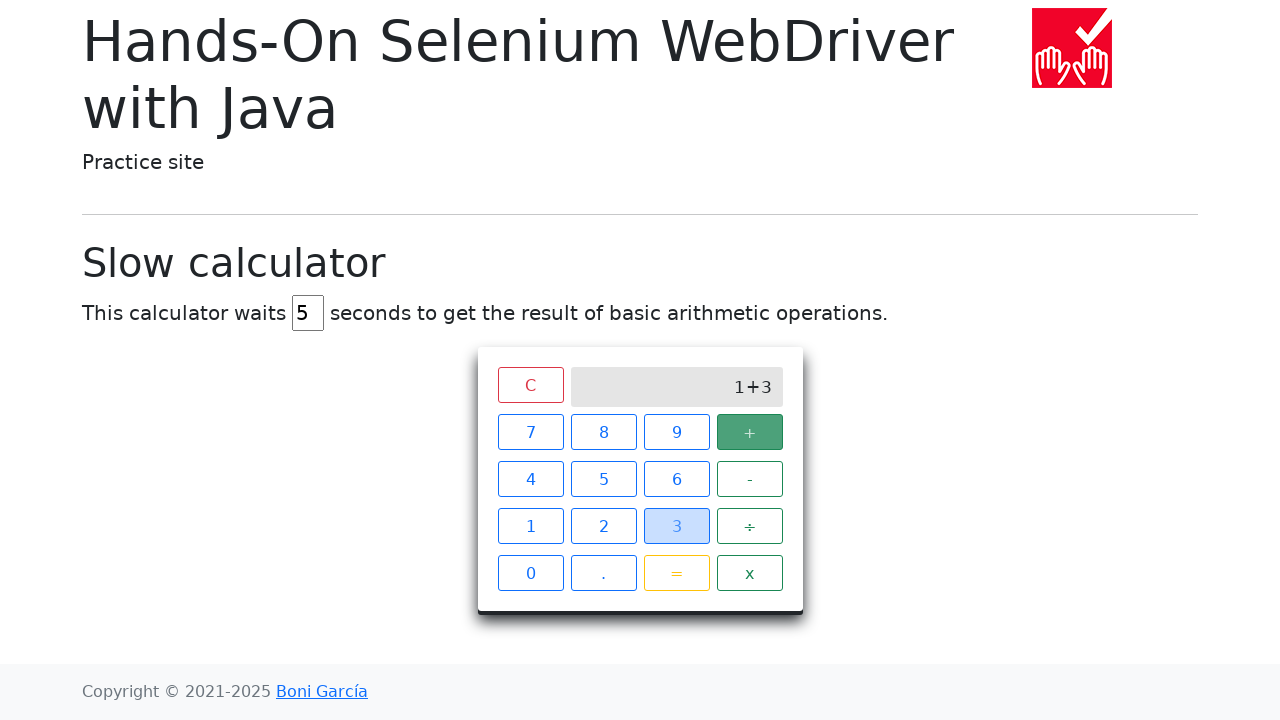

Clicked button '=' on calculator at (676, 573) on xpath=//span[text()='=']
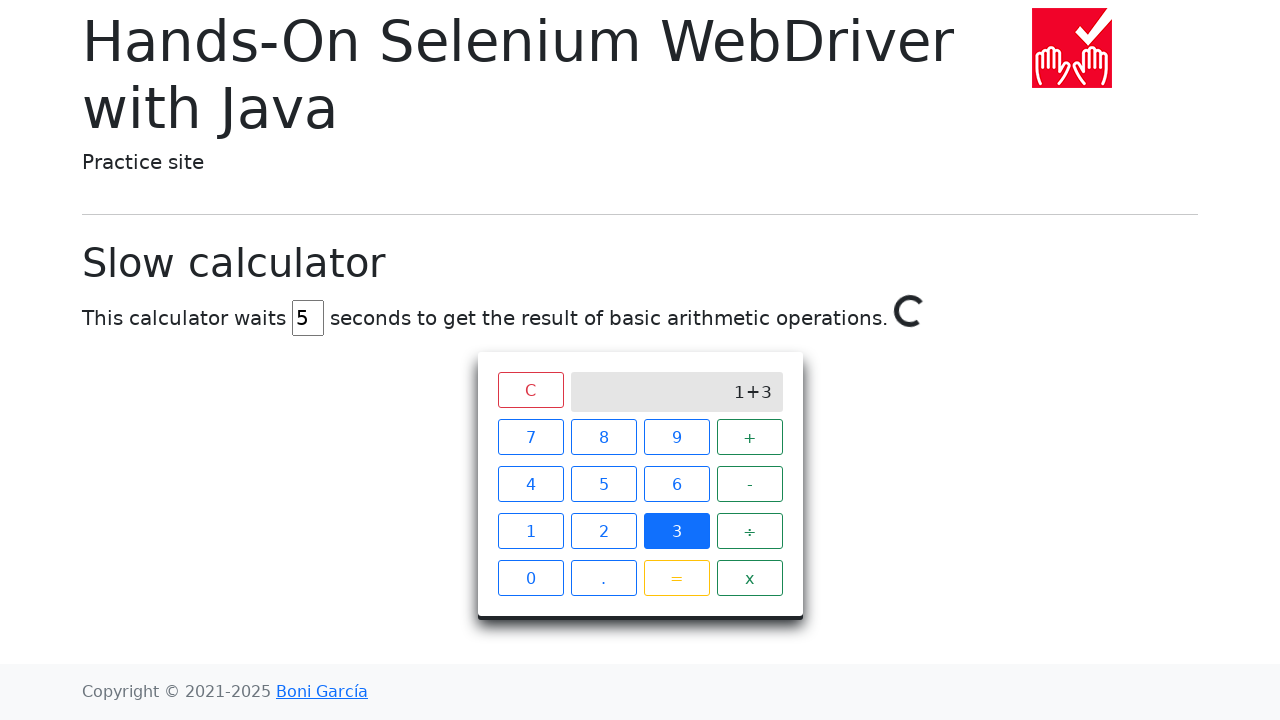

Verified calculator result equals 4
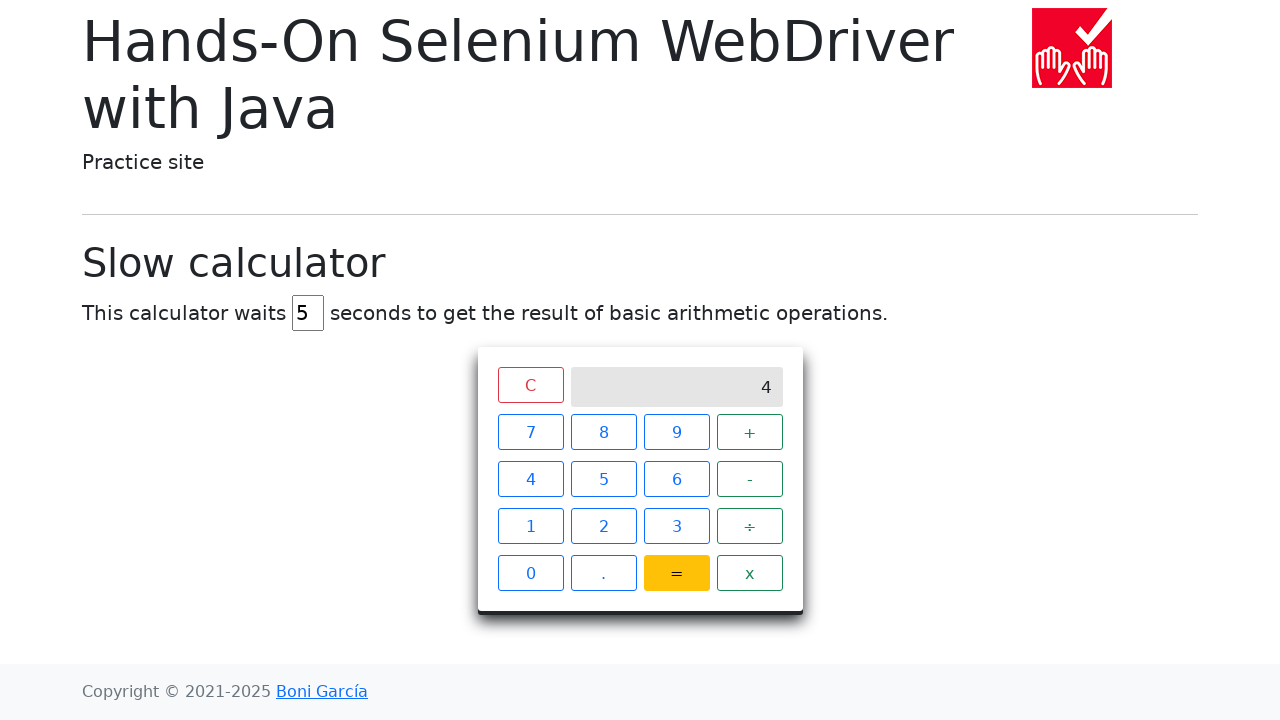

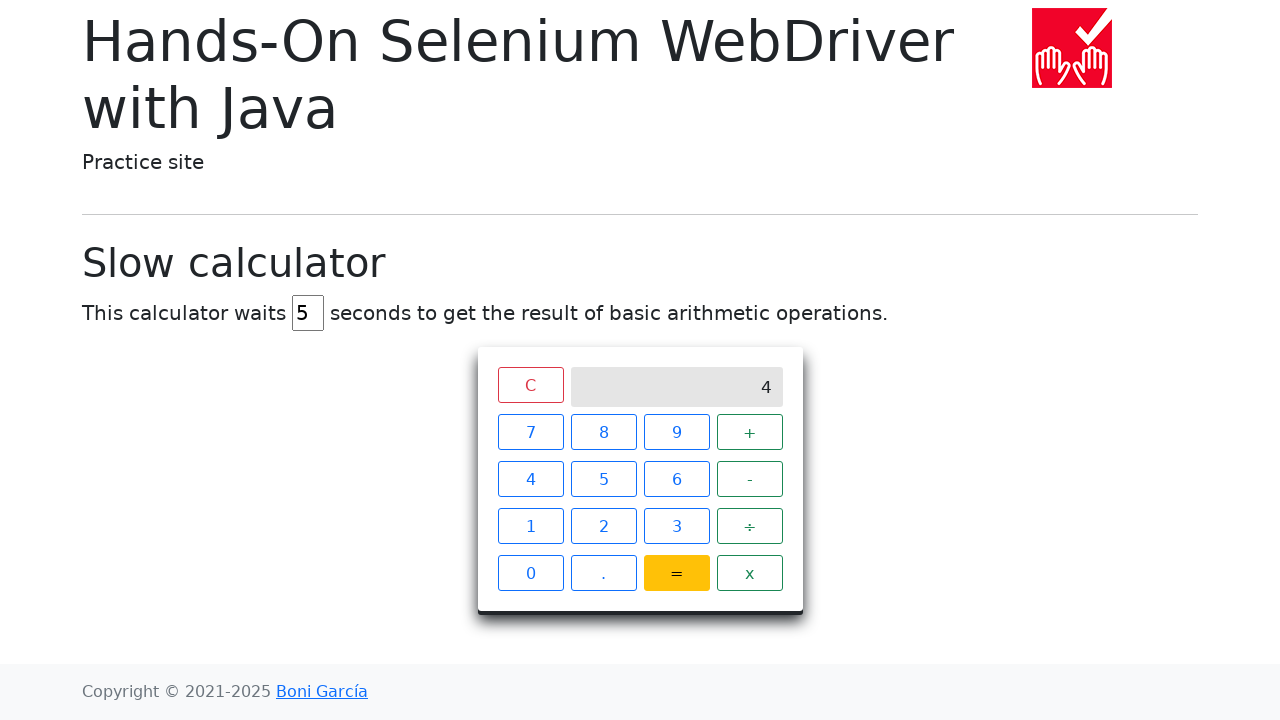